Tests checkbox functionality by selecting both checkboxes on the page to ensure they become checked.

Starting URL: https://the-internet.herokuapp.com/checkboxes

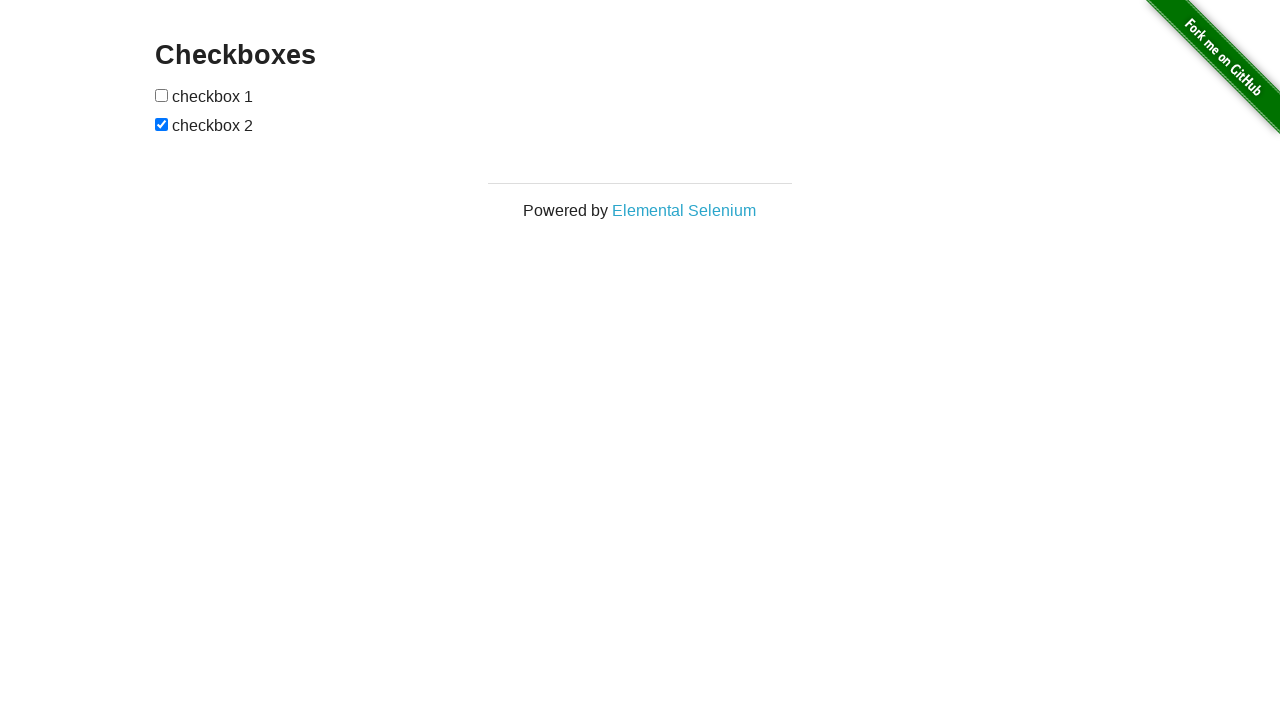

Located first checkbox element
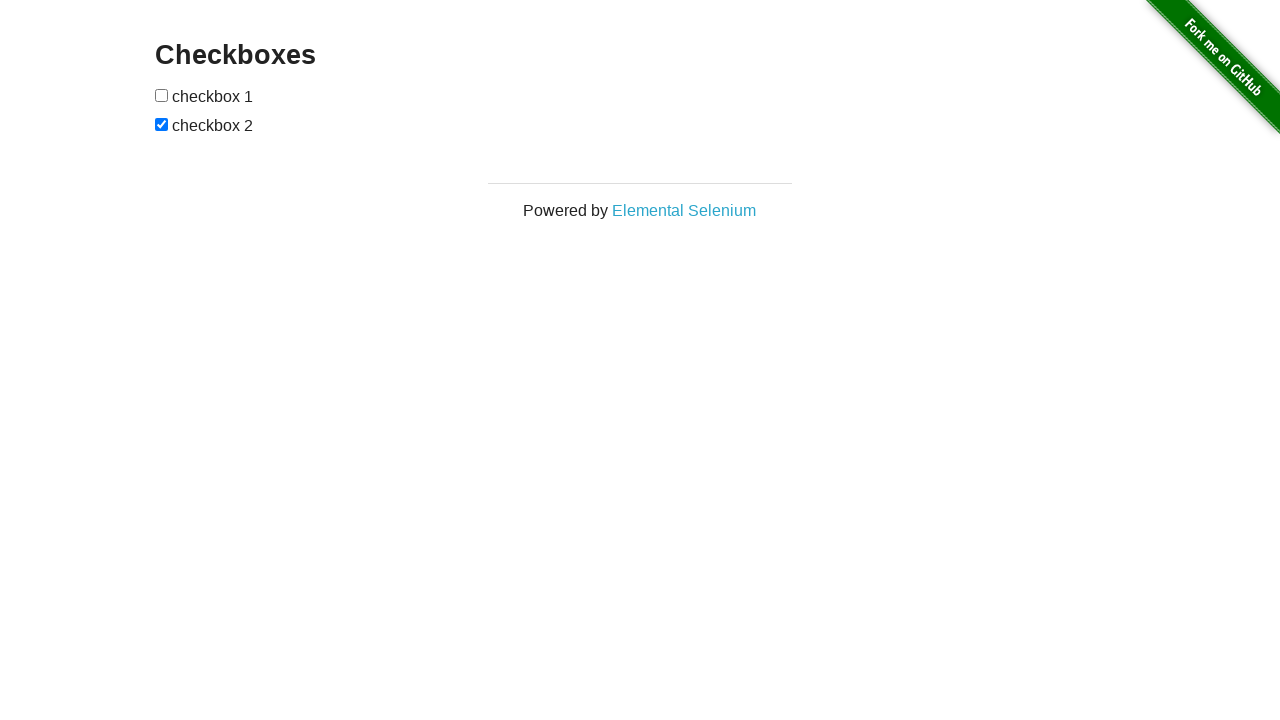

Checked first checkbox at (162, 95) on (//input[@type='checkbox'])[1]
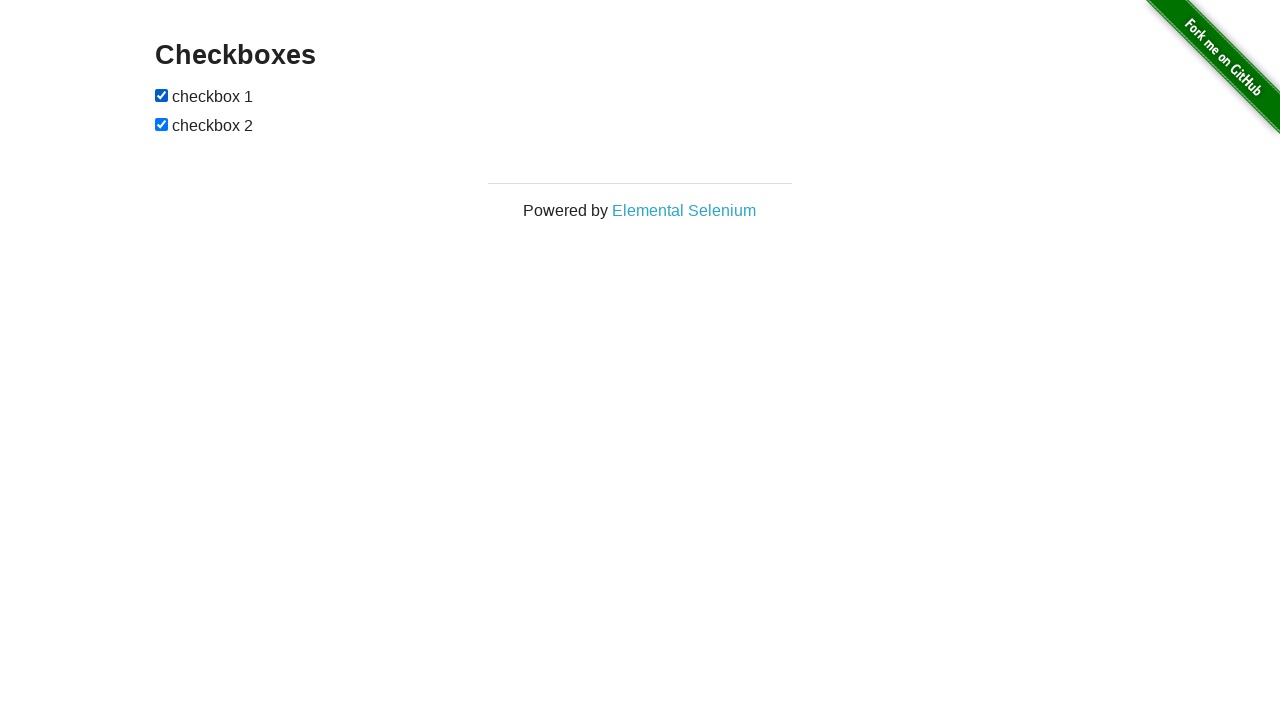

Located second checkbox element
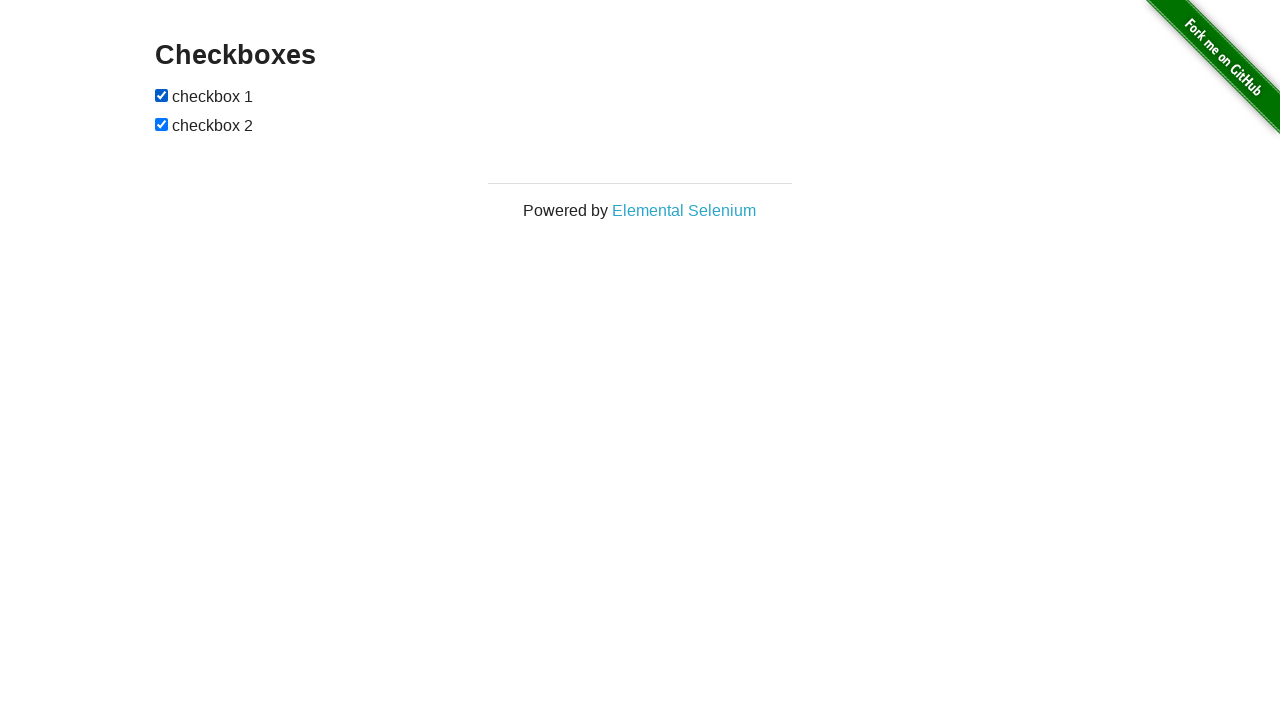

Second checkbox was already checked
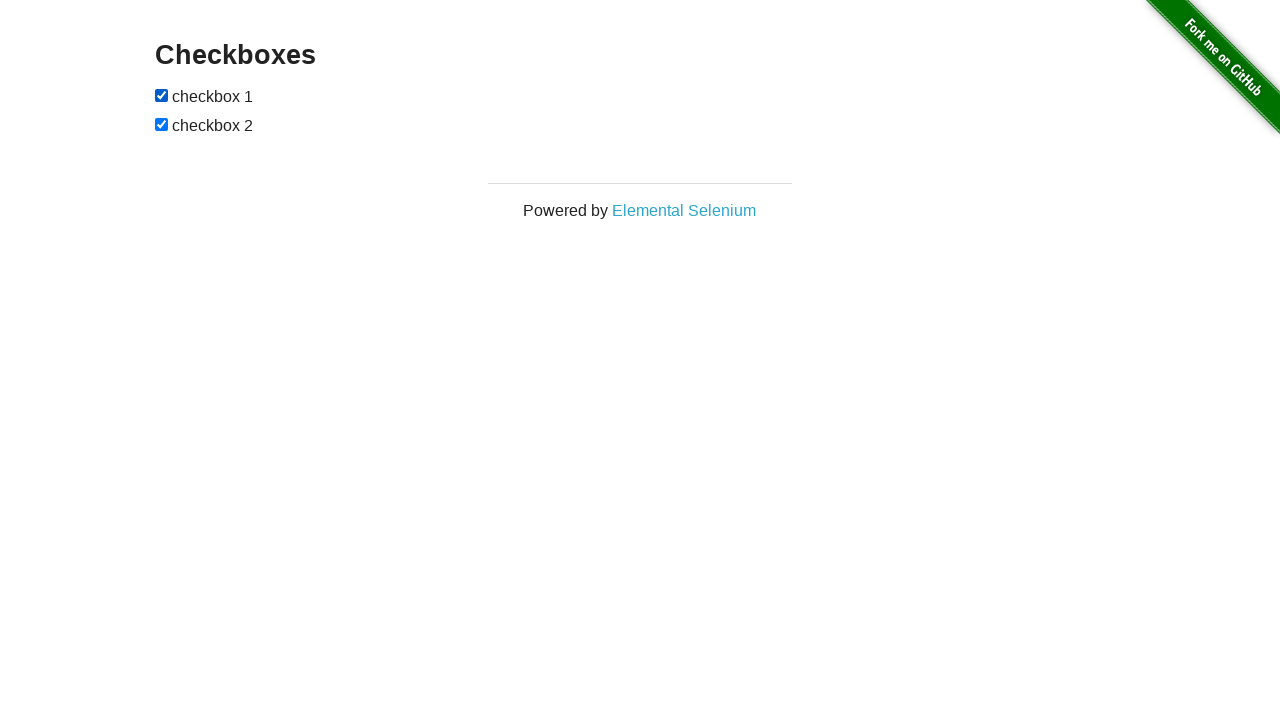

Verified first checkbox is checked
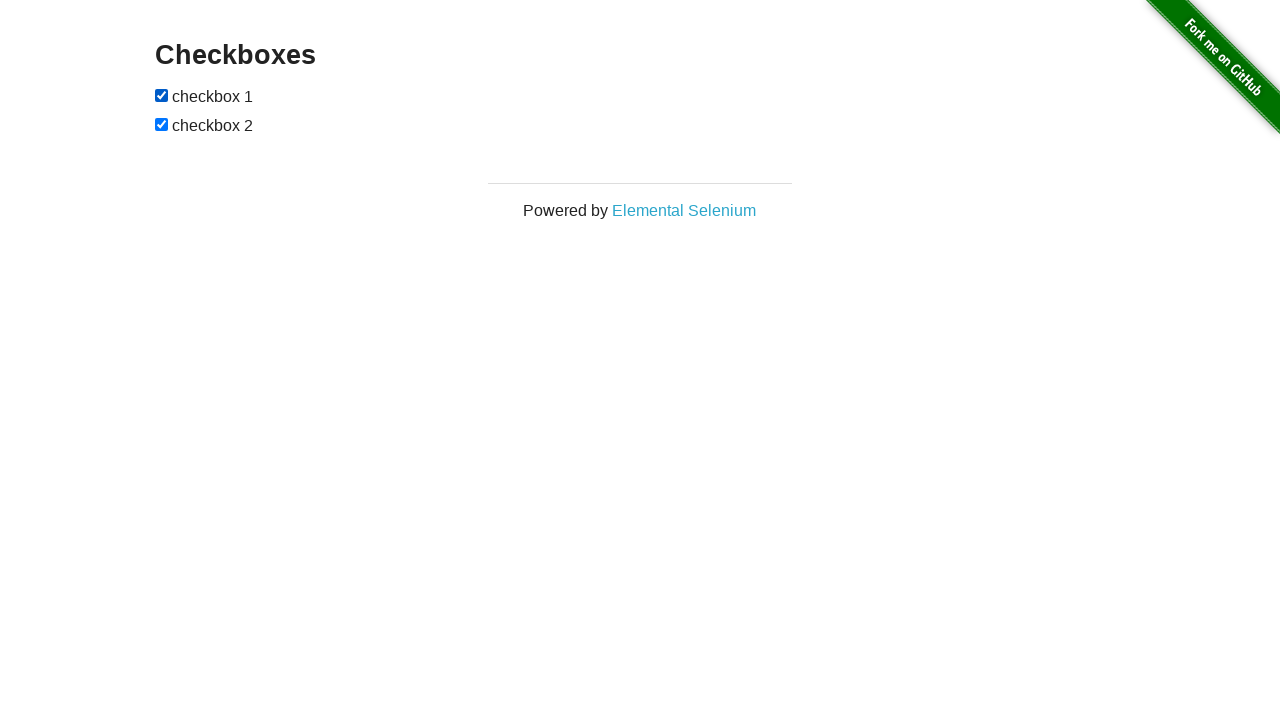

Verified second checkbox is checked
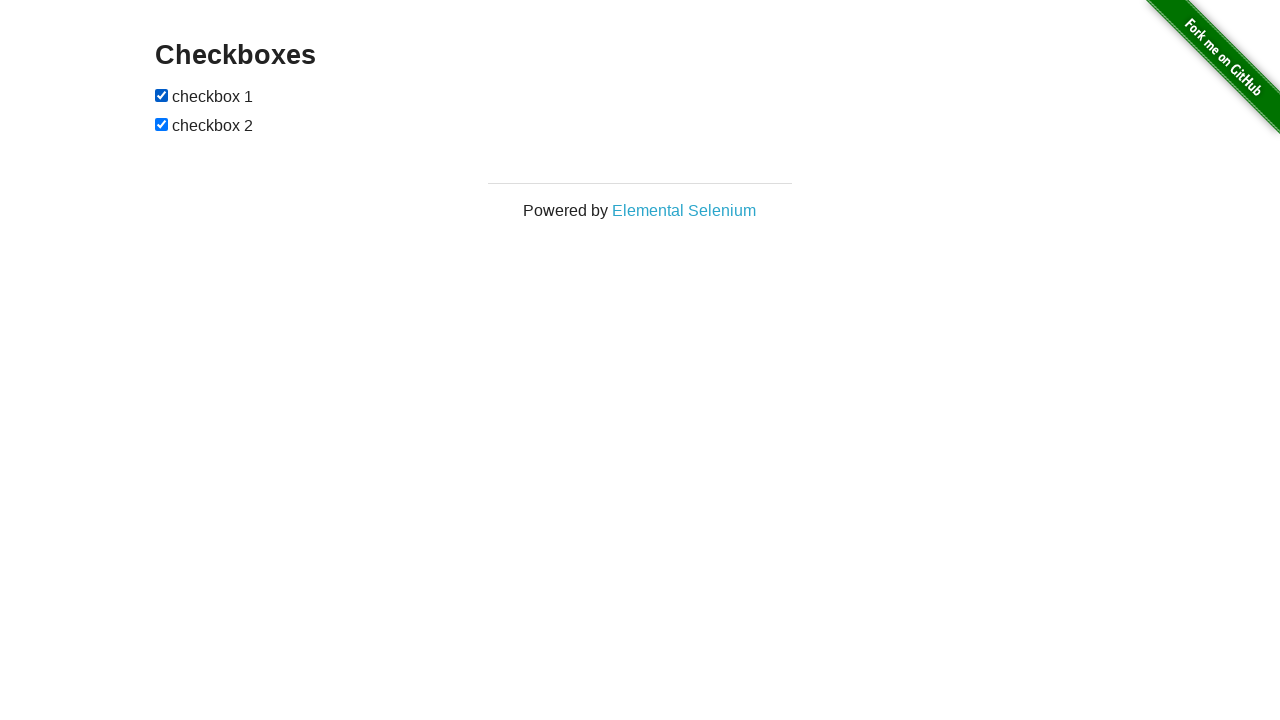

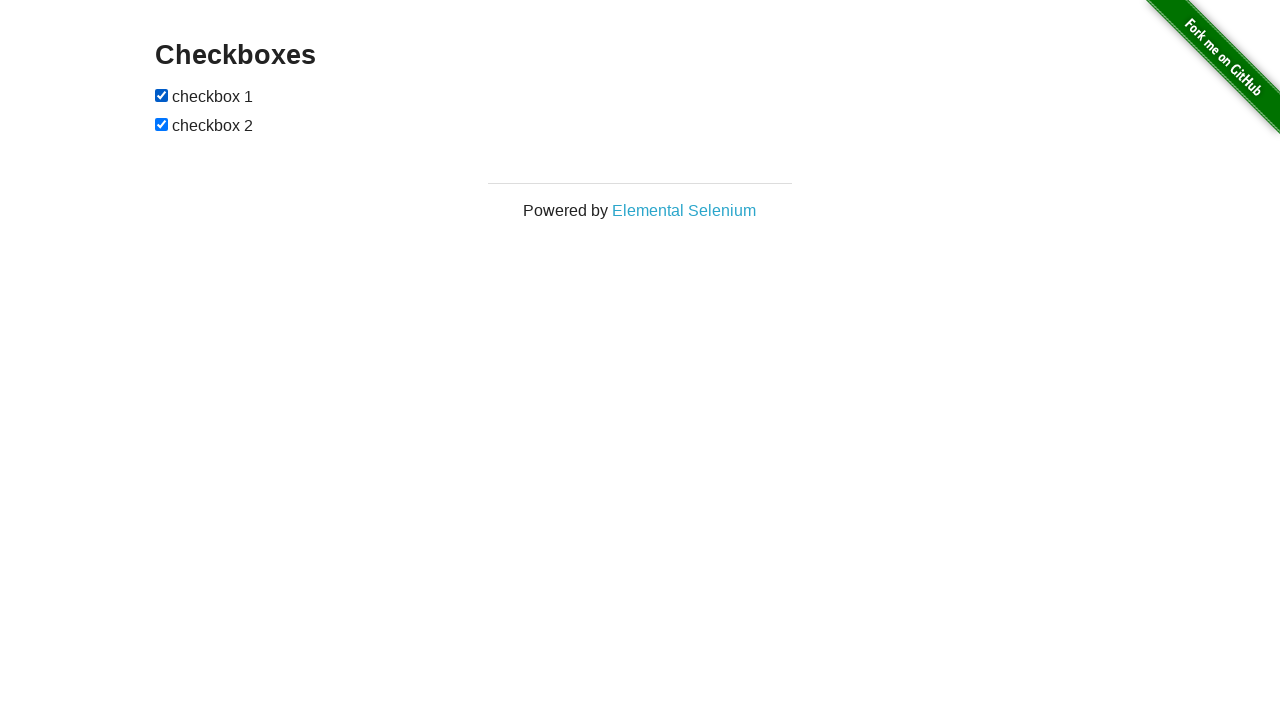